Tests the Playwright documentation website by navigating to the homepage, clicking the "Get started" link, and verifying the page title contains "Playwright".

Starting URL: https://playwright.dev

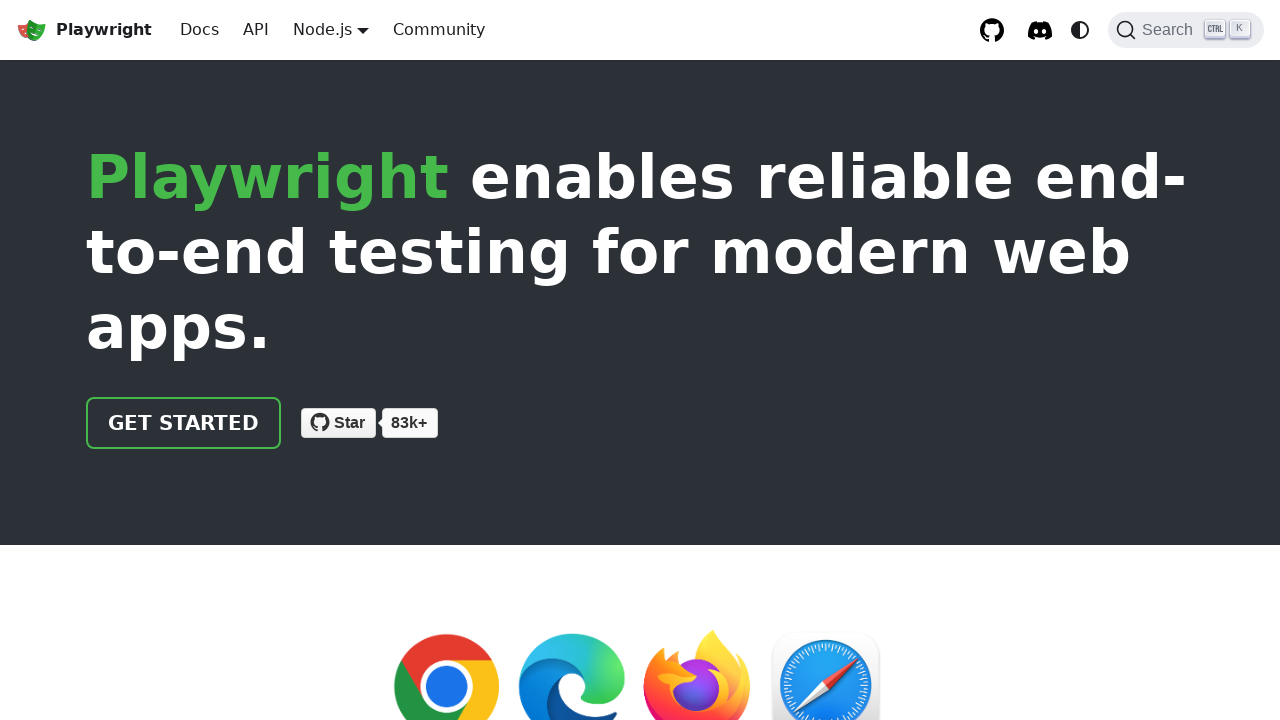

Clicked the 'Get started' link at (184, 423) on text=Get started
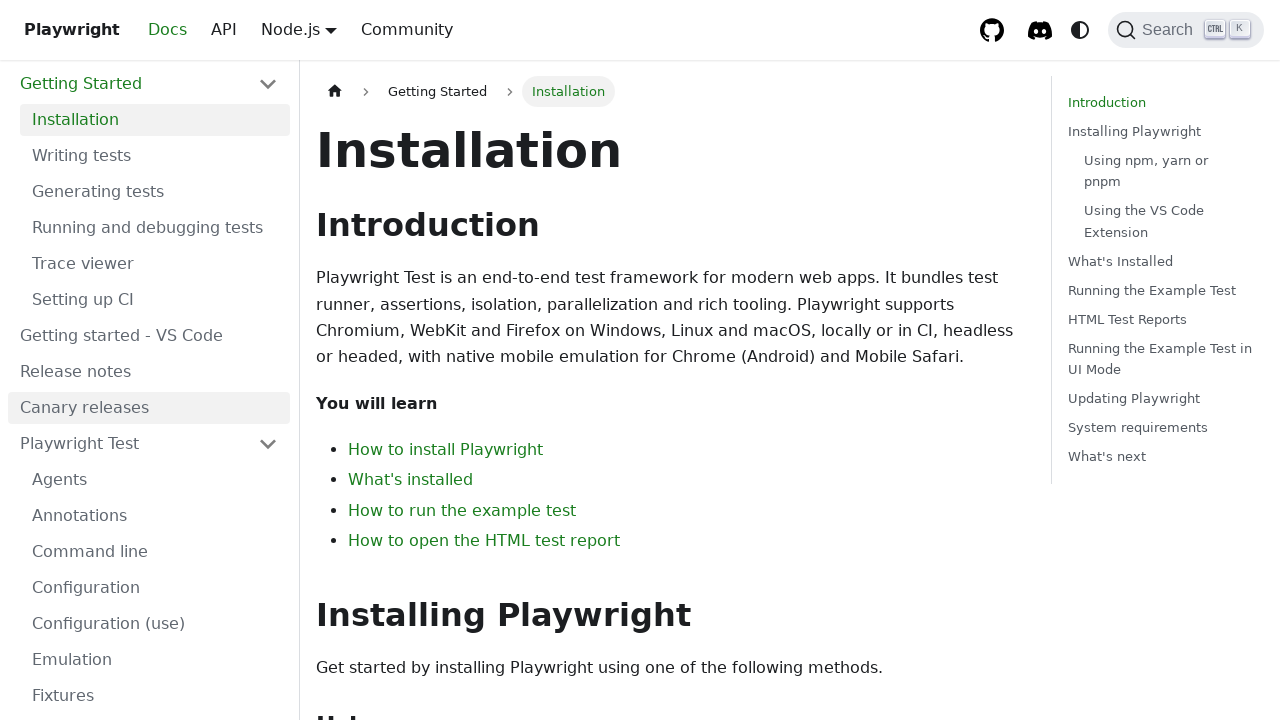

Verified that page title contains 'Playwright'
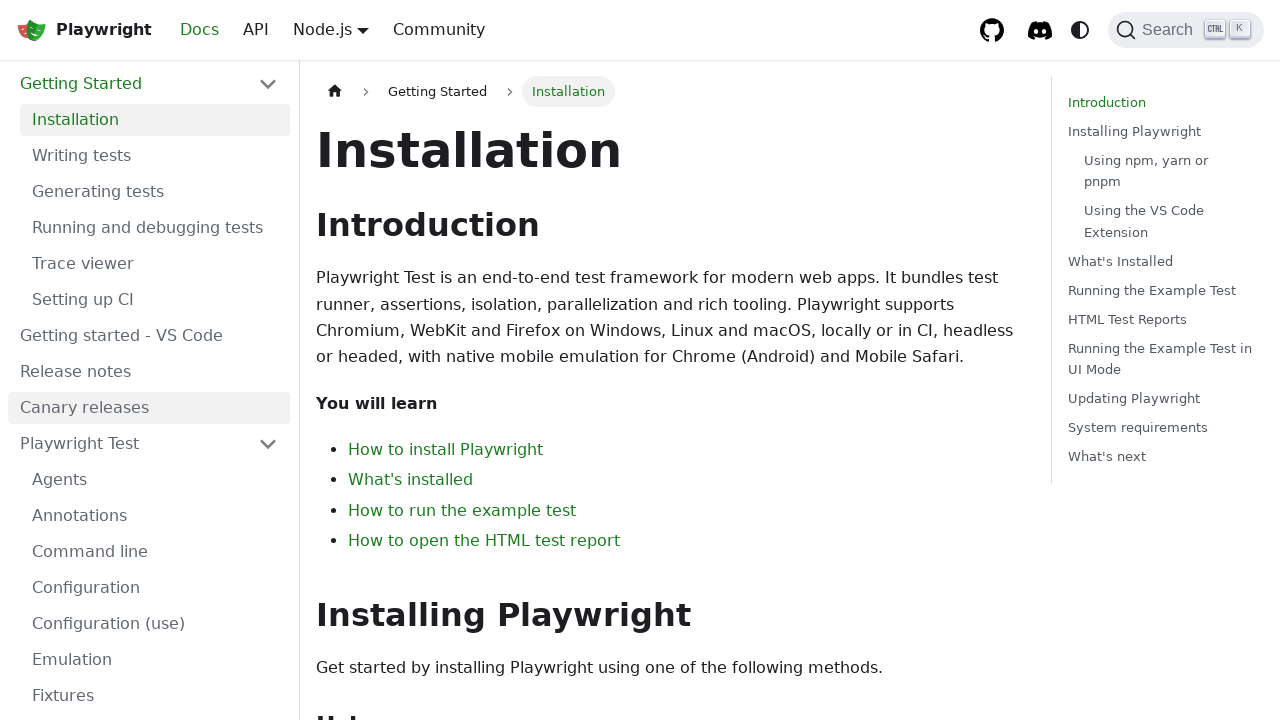

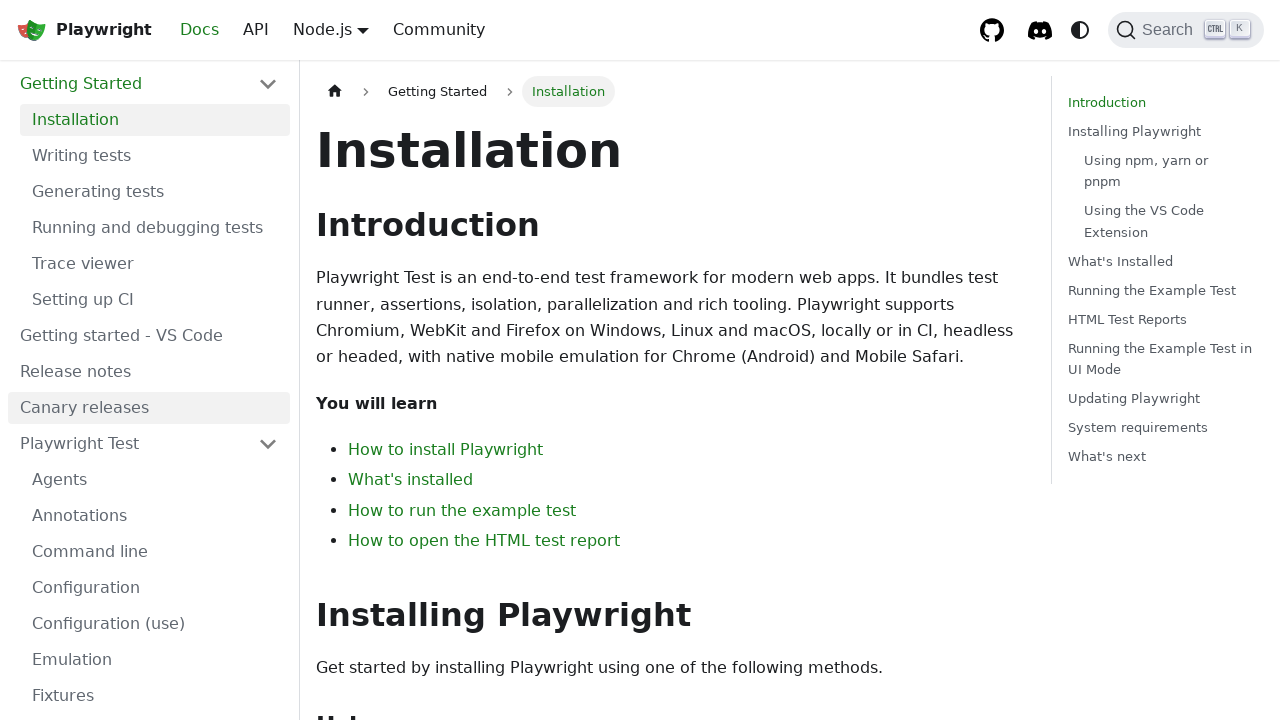